Navigates to LetCode website and clicks on the workspace/testing section to access practice areas

Starting URL: https://letcode.in/

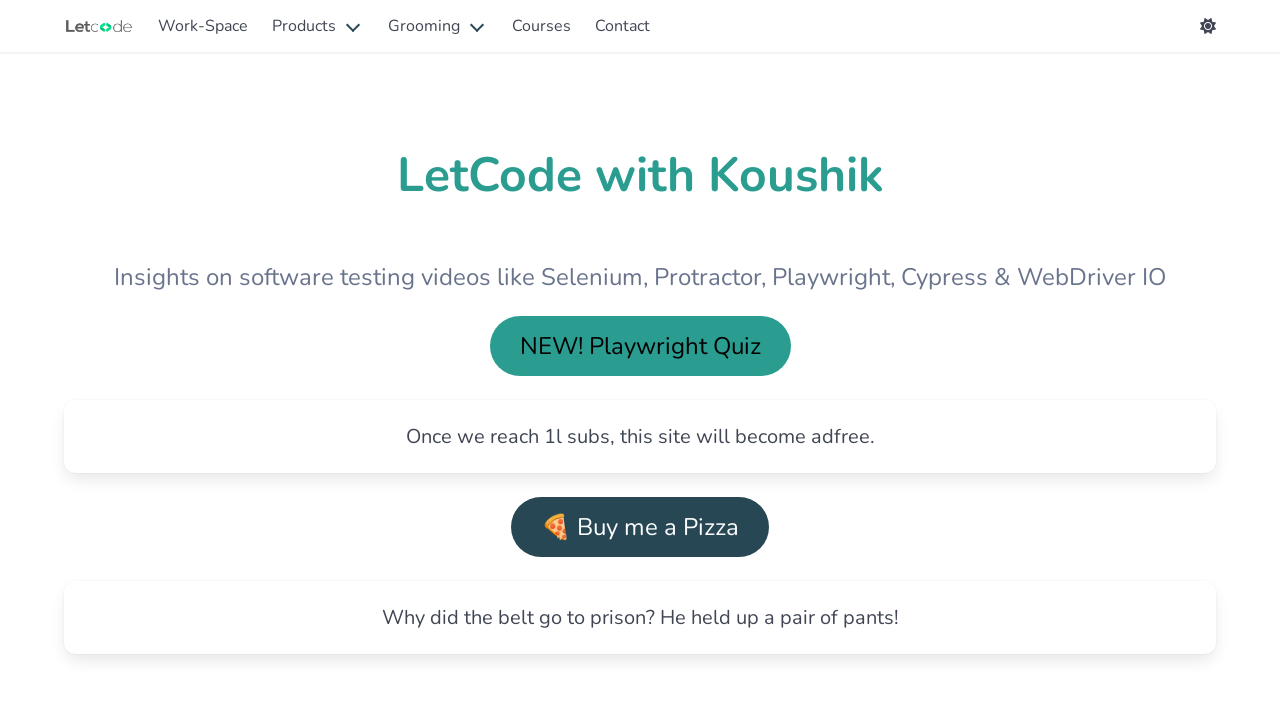

Navigated to LetCode website at https://letcode.in/
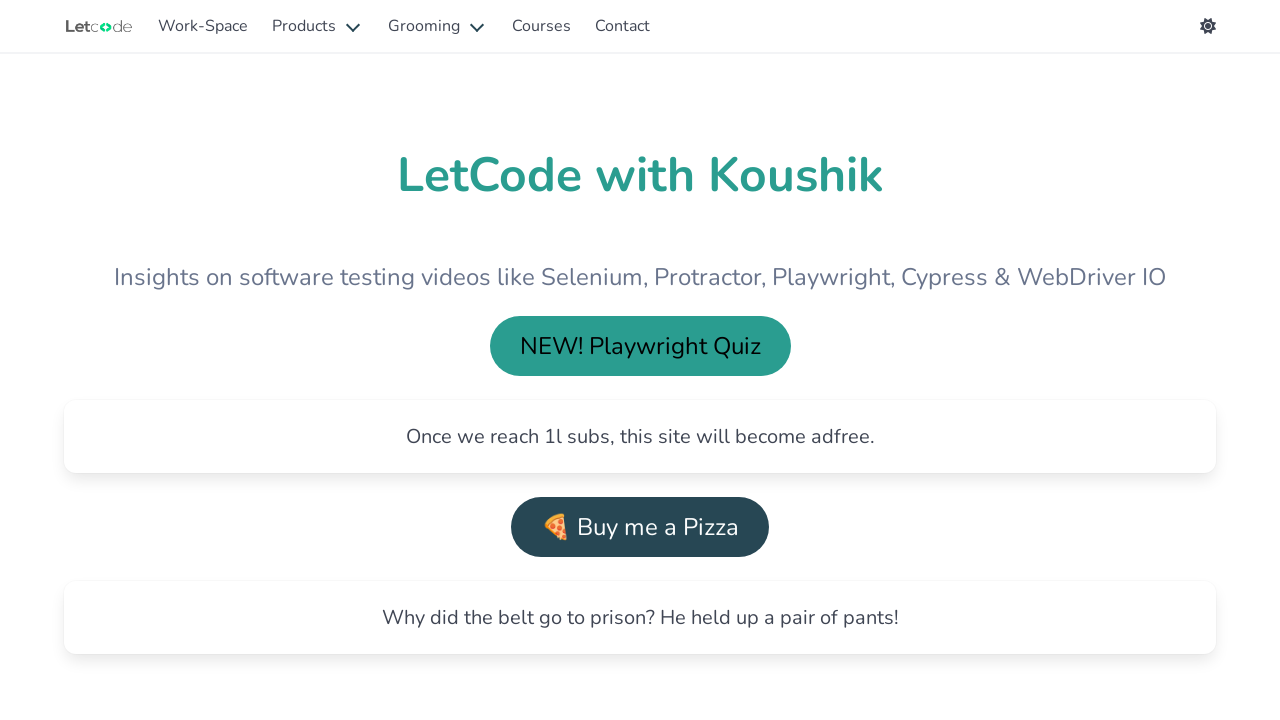

Clicked on the workspace/testing section to access practice areas at (203, 26) on #testing
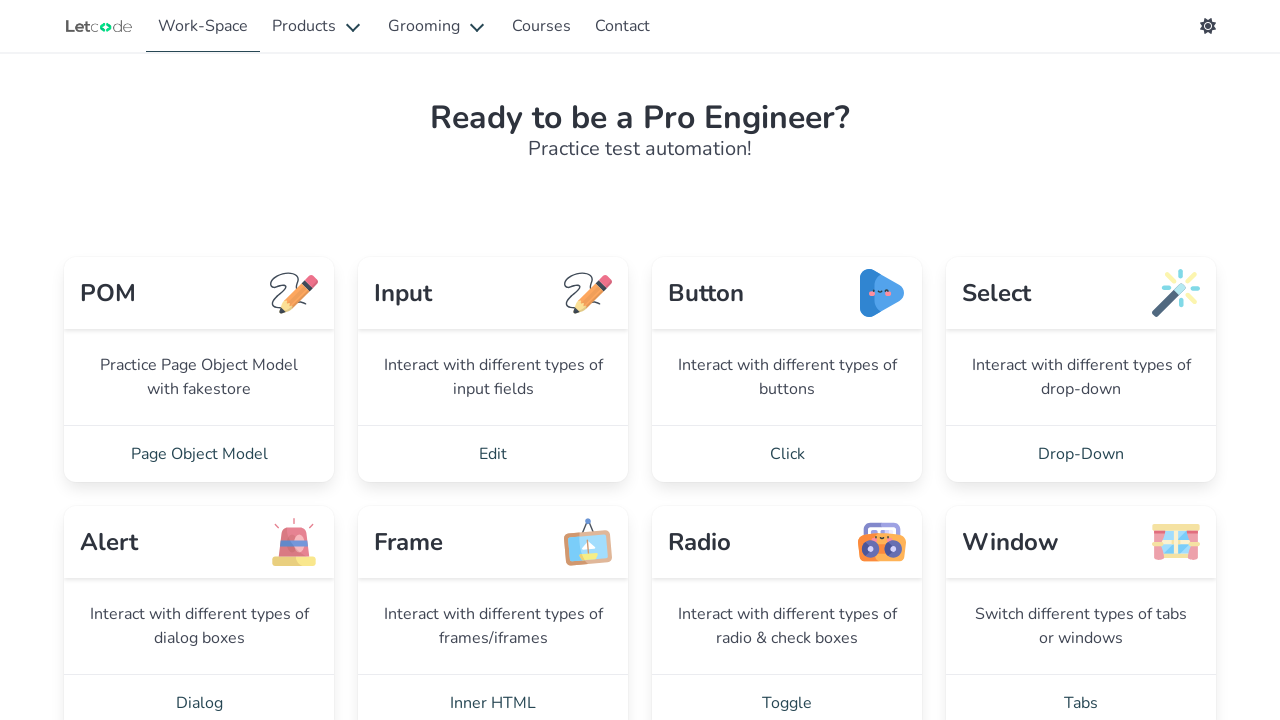

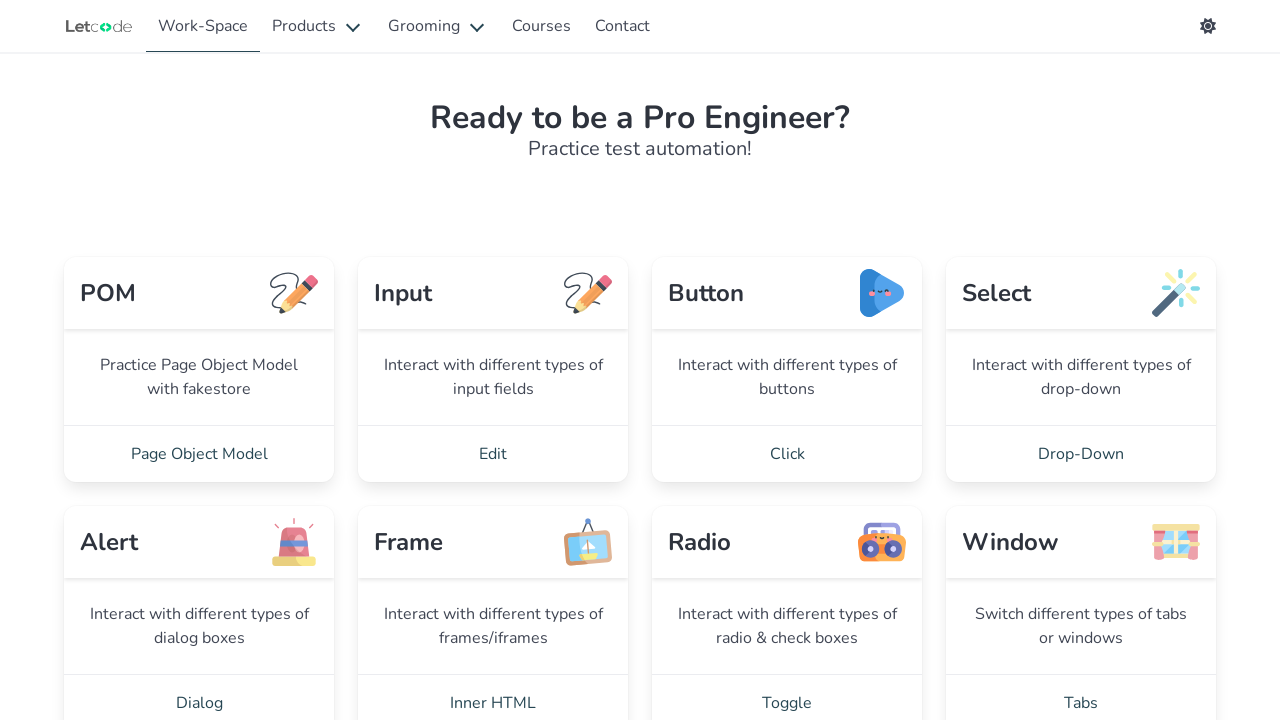